Tests clearing the complete state of all items by checking then unchecking the toggle-all checkbox

Starting URL: https://demo.playwright.dev/todomvc

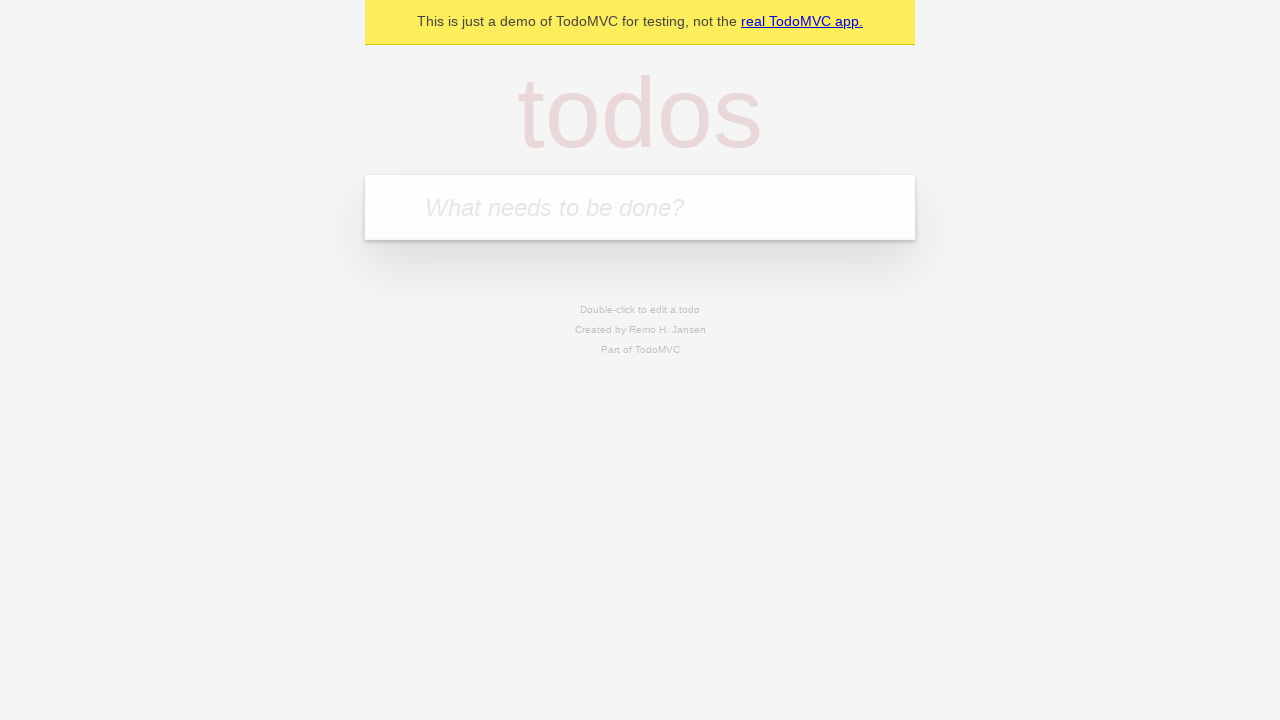

Filled todo input with 'buy some cheese' on internal:attr=[placeholder="What needs to be done?"i]
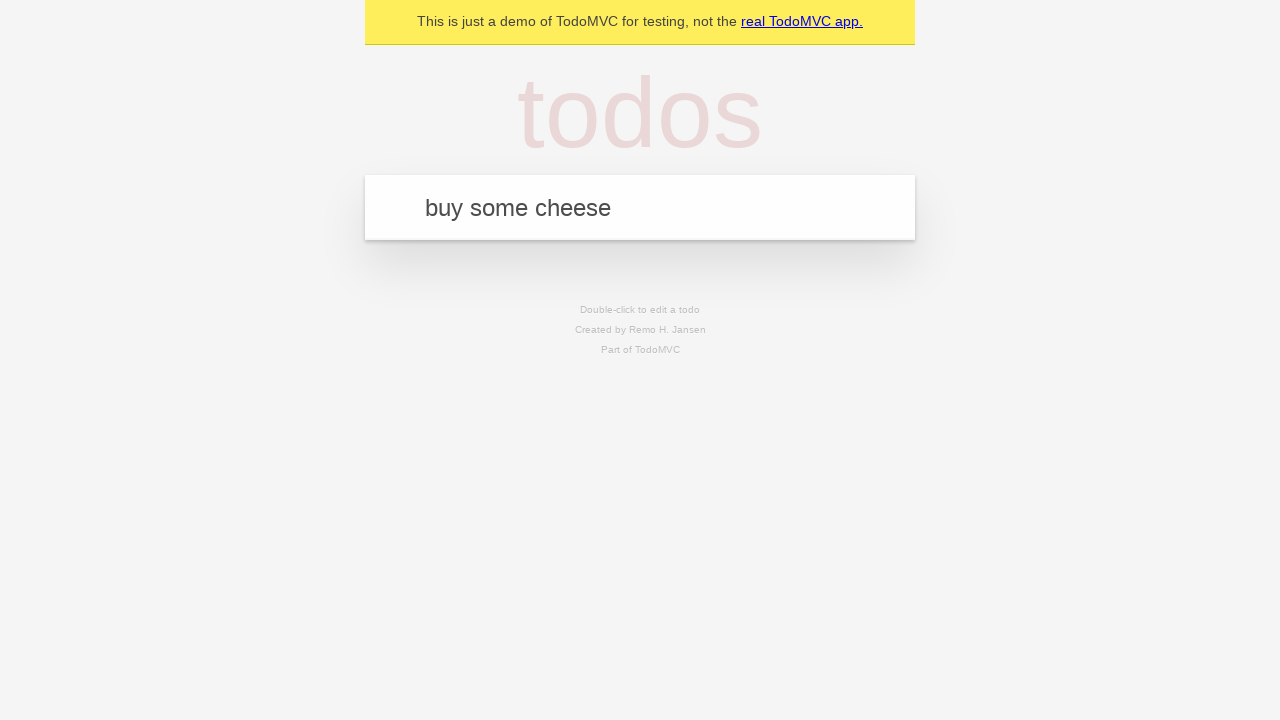

Pressed Enter to add first todo item on internal:attr=[placeholder="What needs to be done?"i]
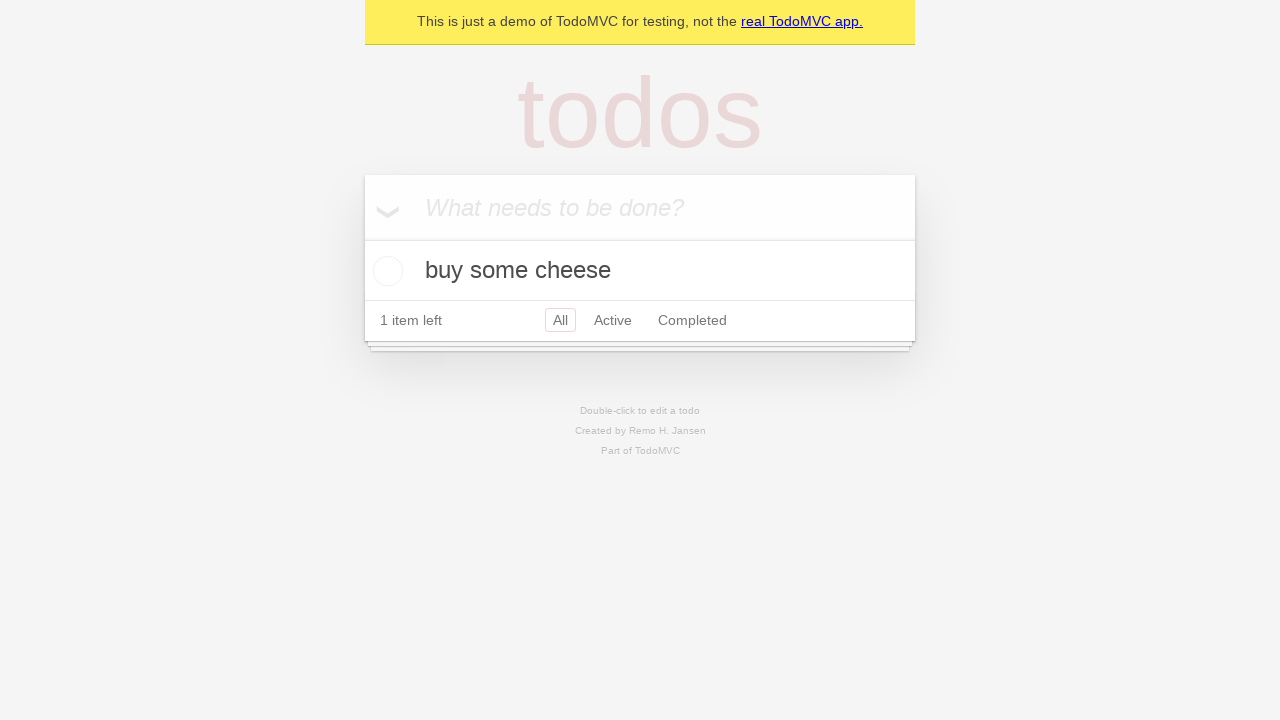

Filled todo input with 'feed the cat' on internal:attr=[placeholder="What needs to be done?"i]
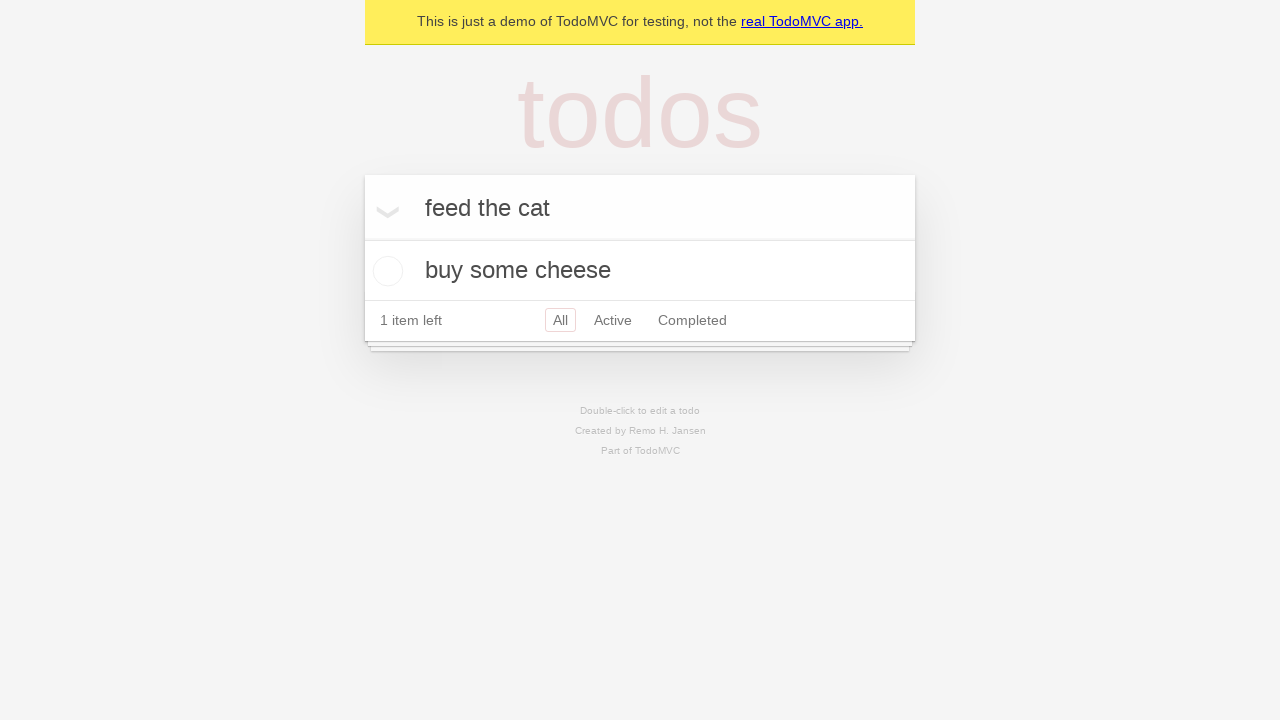

Pressed Enter to add second todo item on internal:attr=[placeholder="What needs to be done?"i]
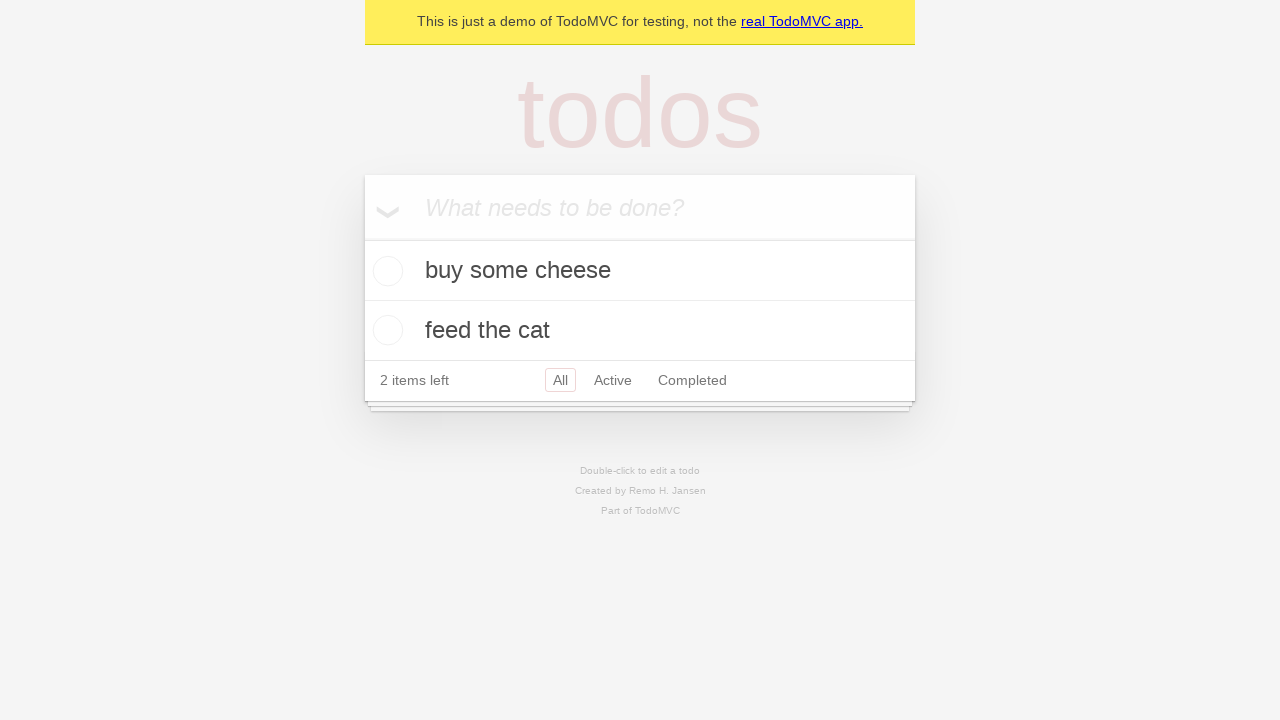

Filled todo input with 'book a doctors appointment' on internal:attr=[placeholder="What needs to be done?"i]
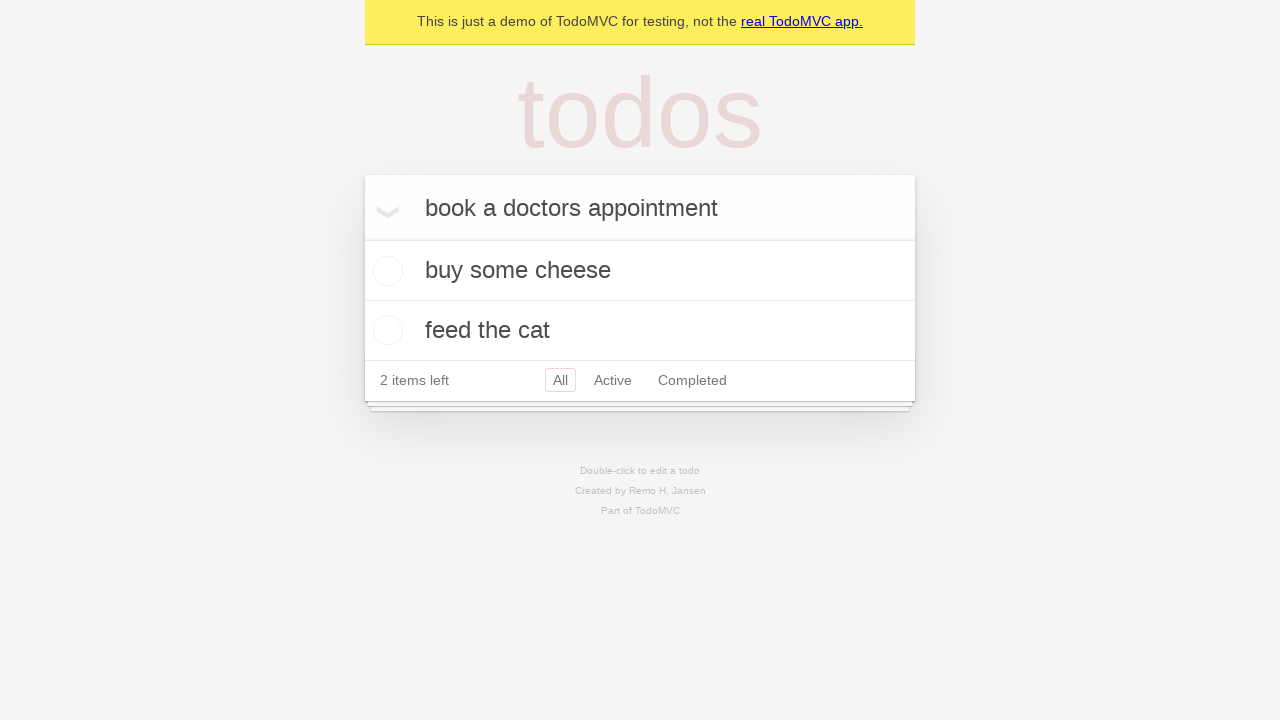

Pressed Enter to add third todo item on internal:attr=[placeholder="What needs to be done?"i]
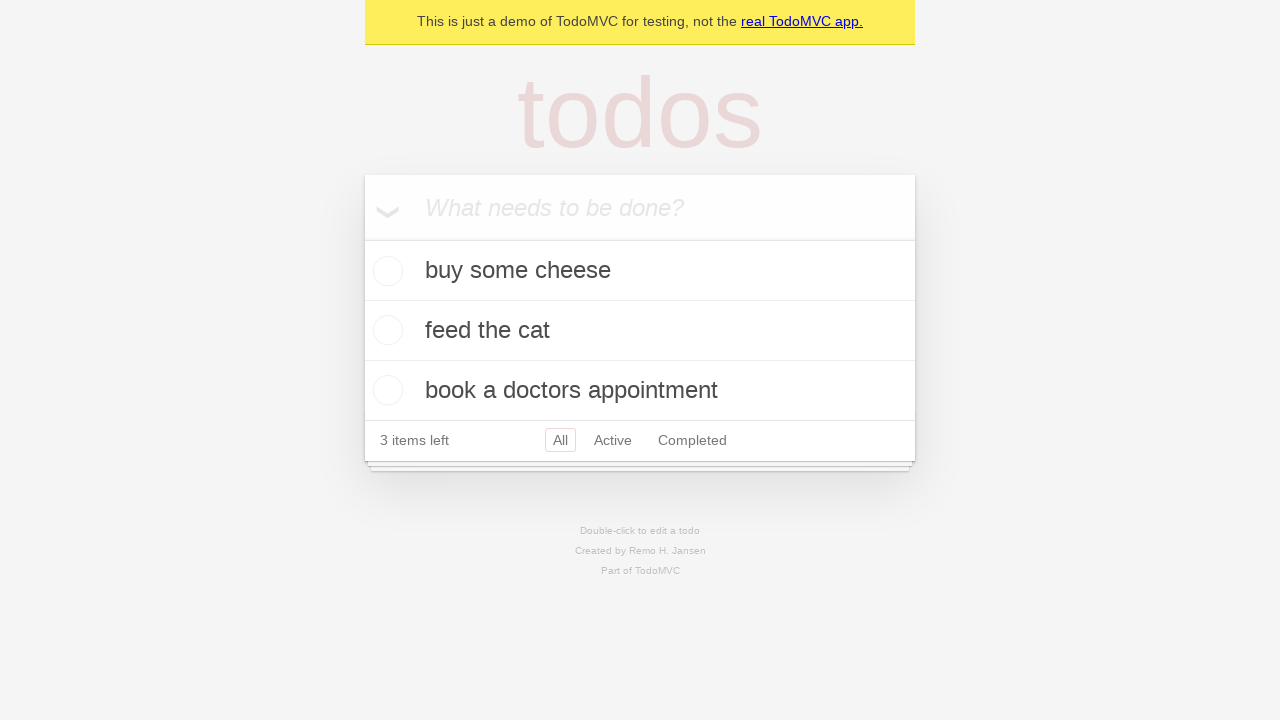

Checked toggle-all checkbox to mark all items as complete at (362, 238) on internal:label="Mark all as complete"i
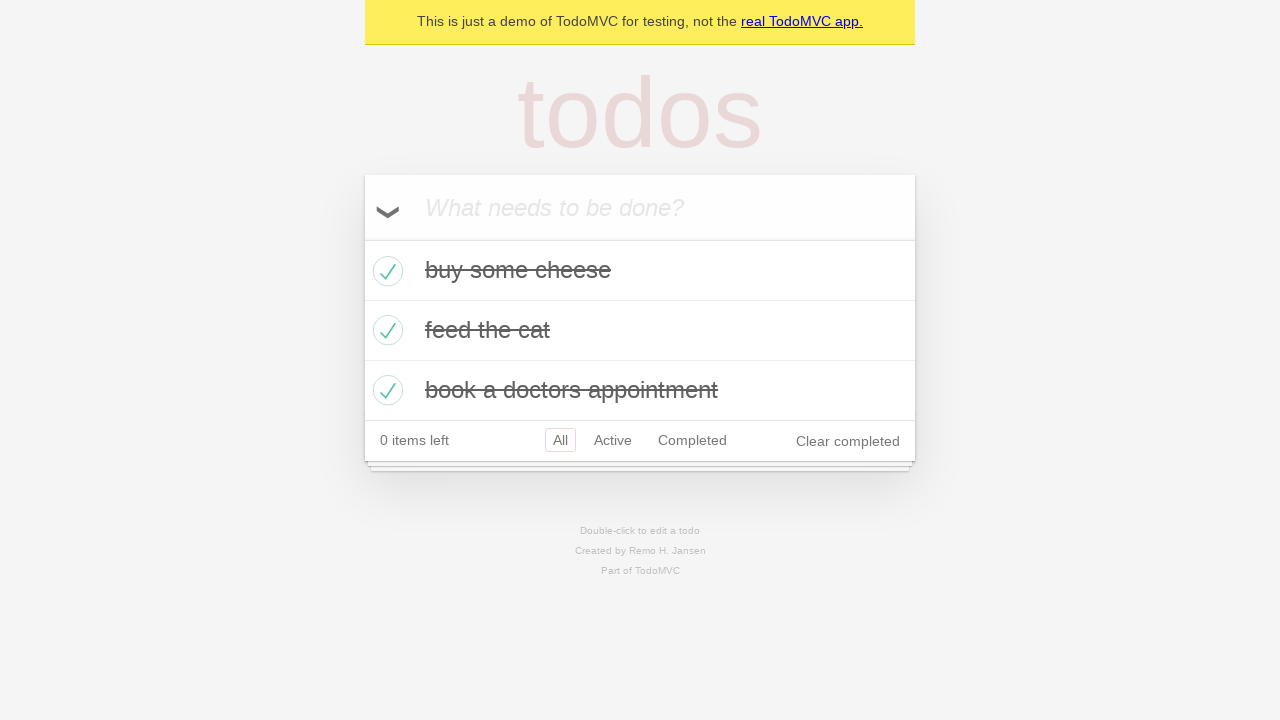

Unchecked toggle-all checkbox to clear complete state of all items at (362, 238) on internal:label="Mark all as complete"i
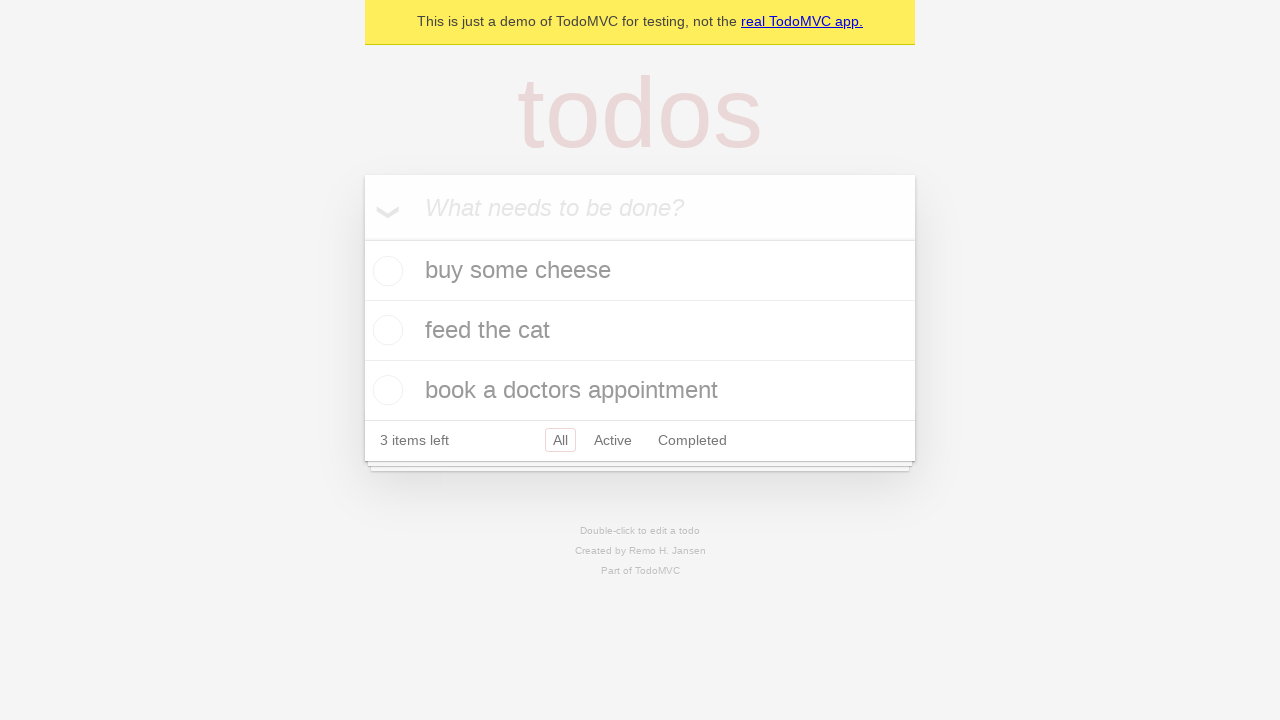

Waited for todo items to be in uncompleted state
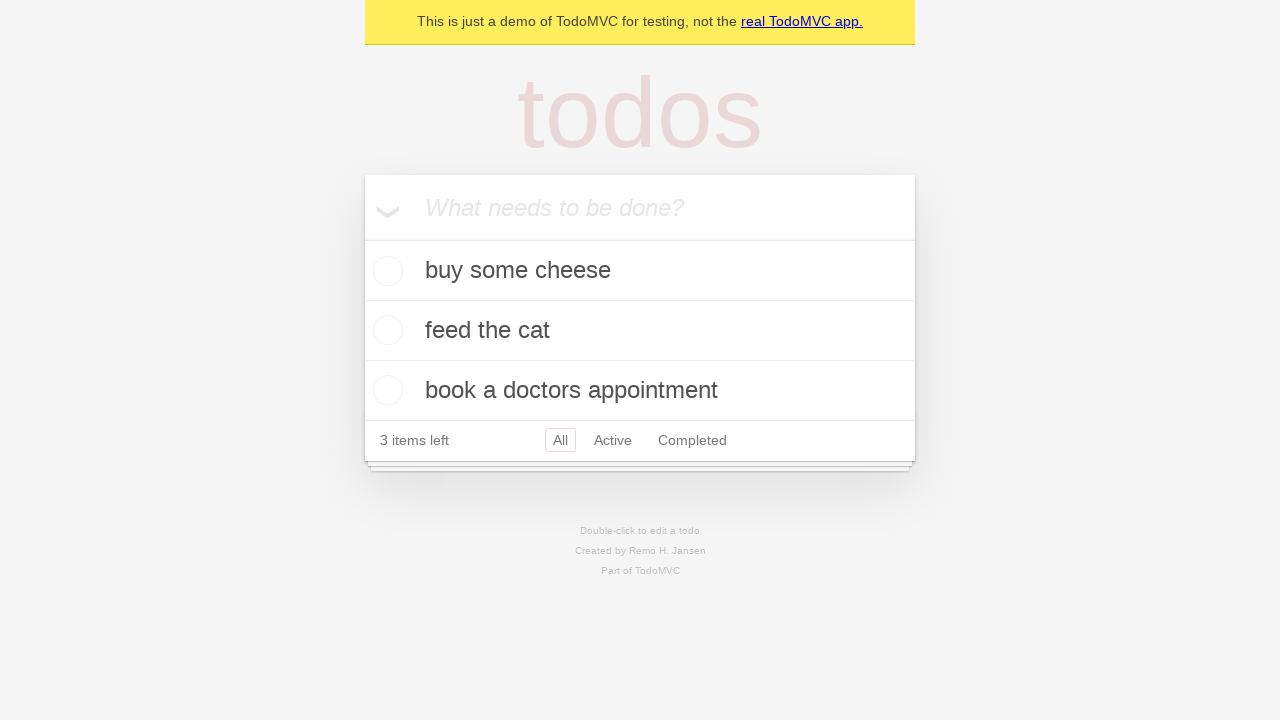

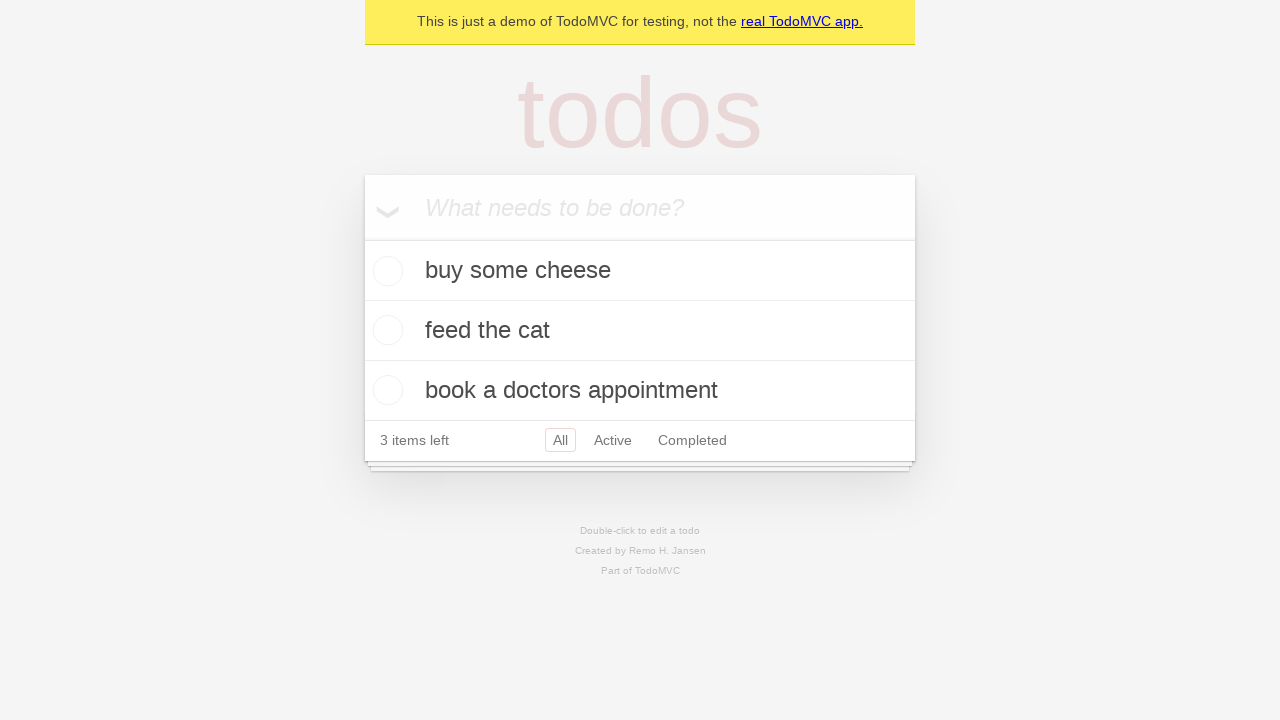